Tests multiple window/tab handling by opening a new tab, switching between tabs, interacting with iframe and alerts

Starting URL: https://the-internet.herokuapp.com/javascript_alerts

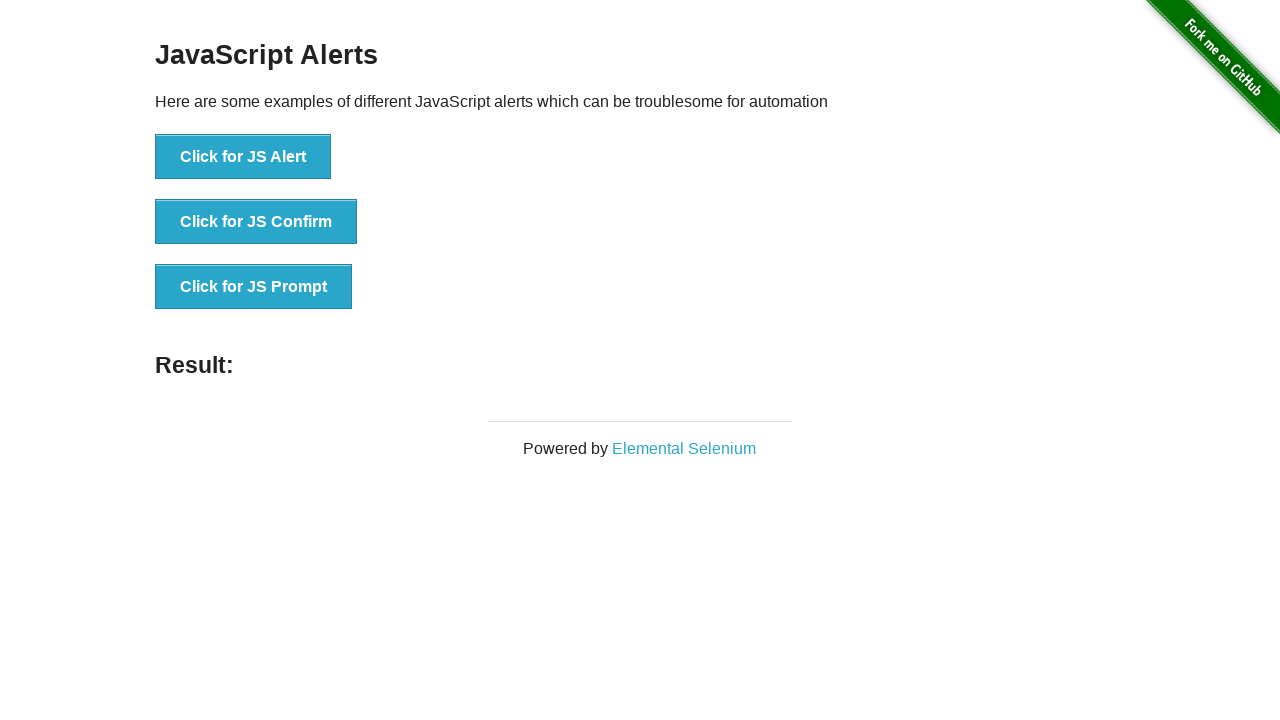

Stored reference to first page
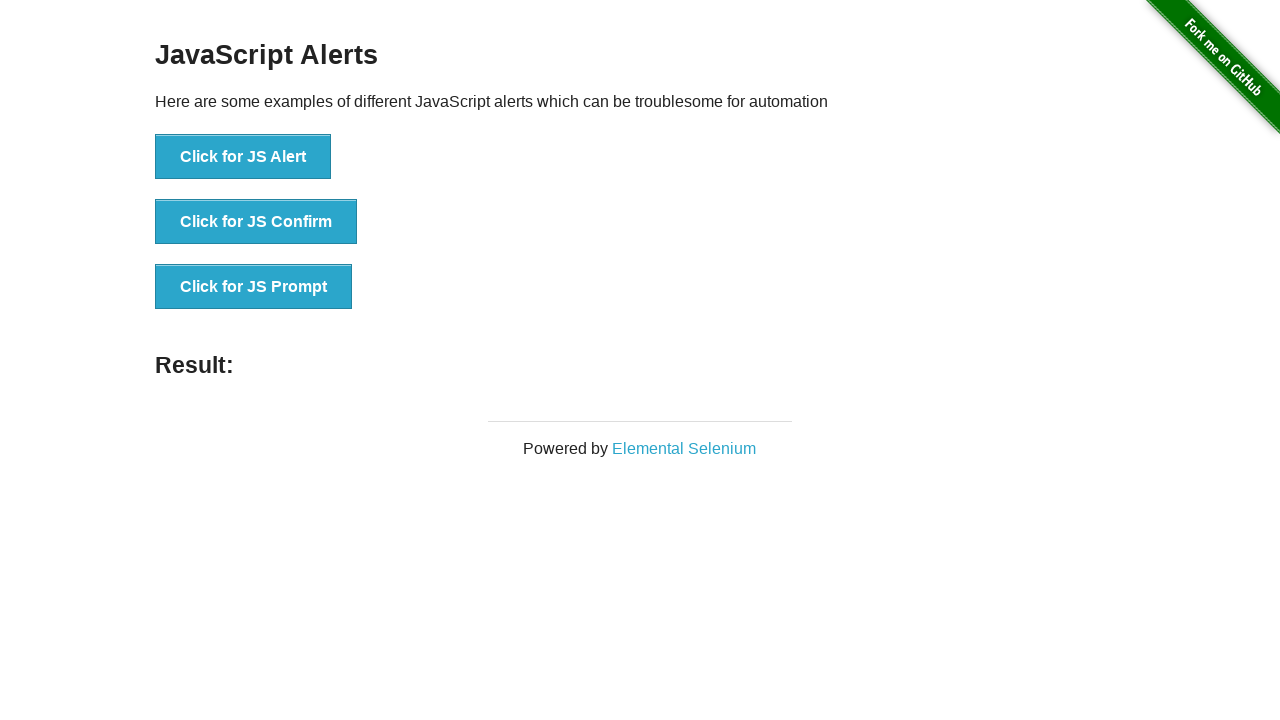

Opened new tab/page
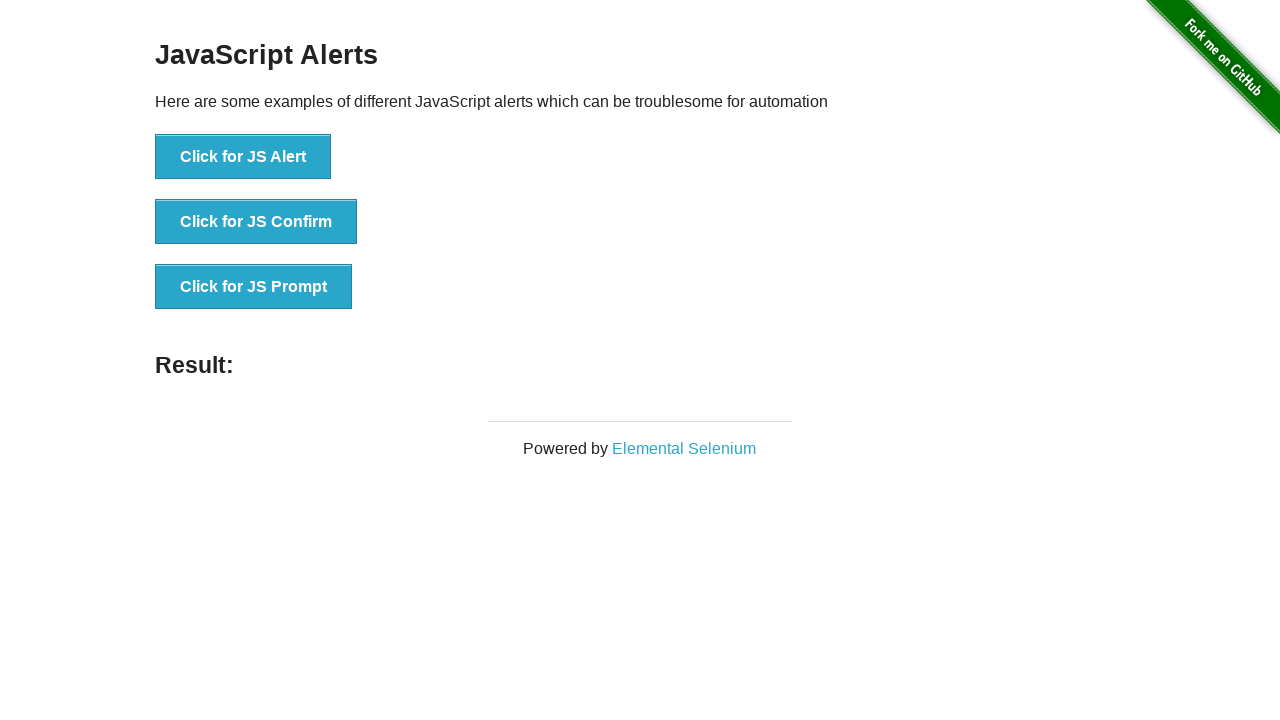

Navigated second tab to iframe test page
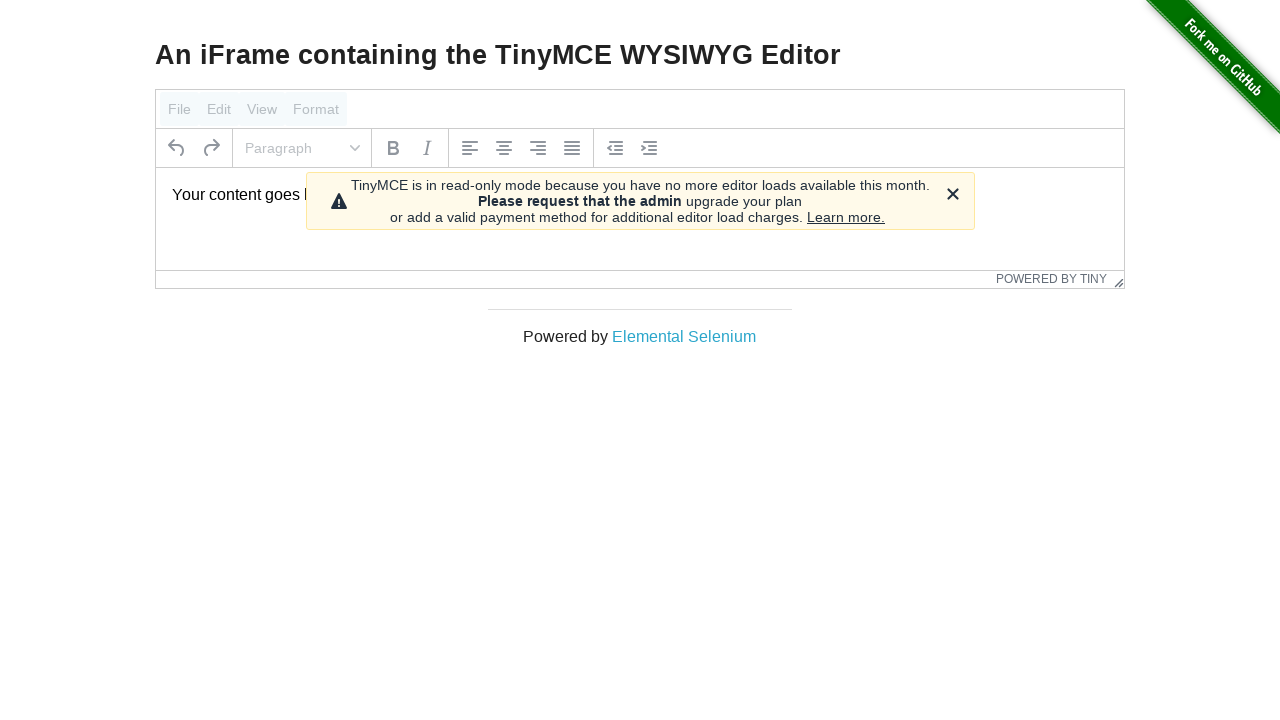

Located iframe element #mce_0_ifr
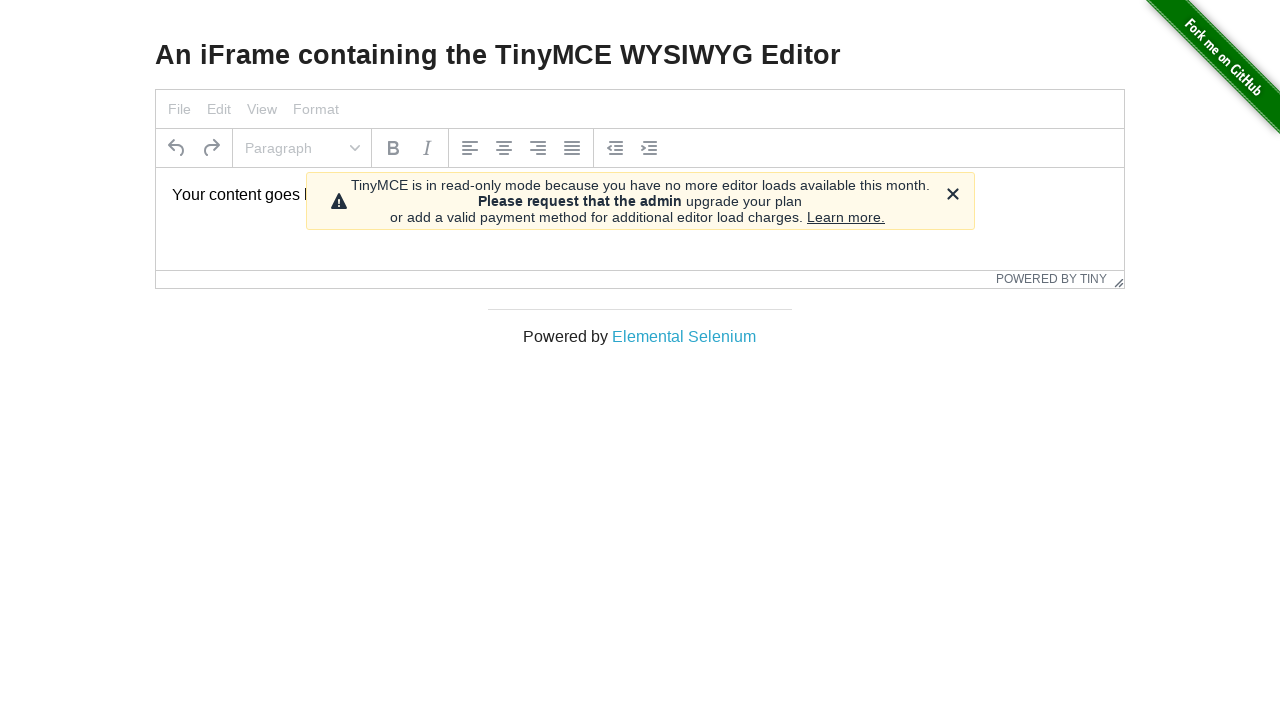

Retrieved content frame from iframe element
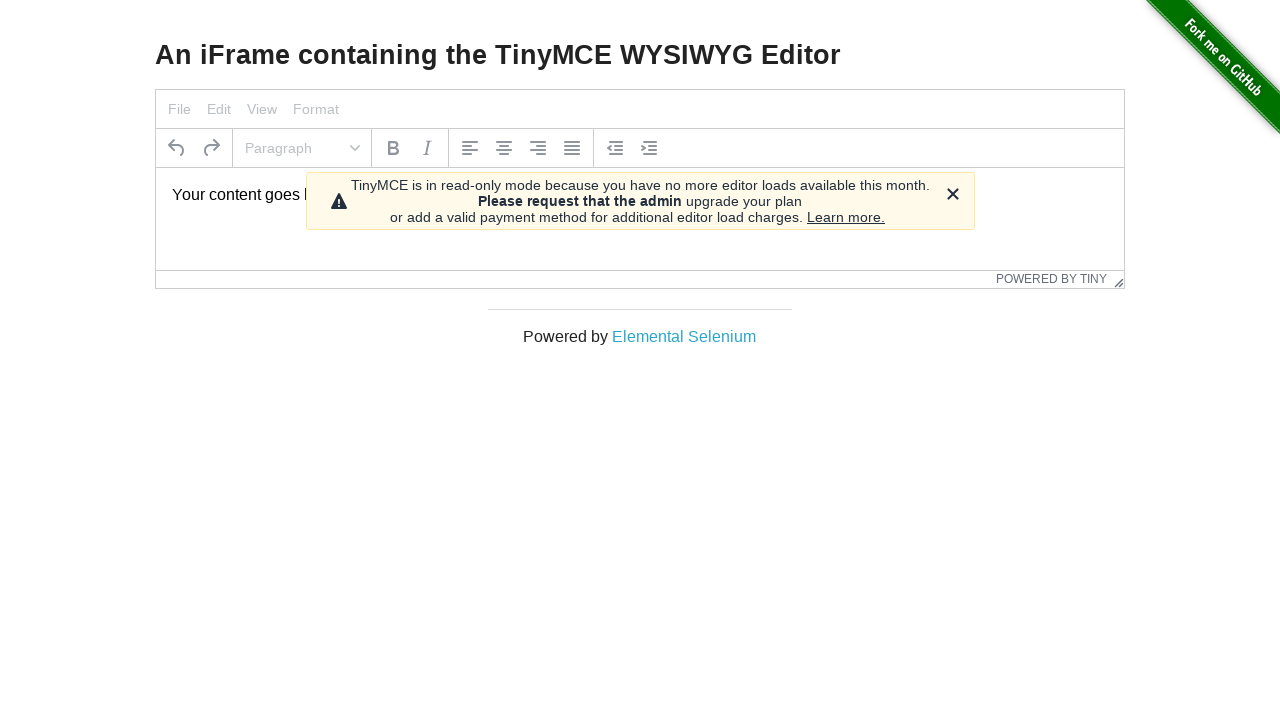

Waited for body#tinymce p element to load in iframe
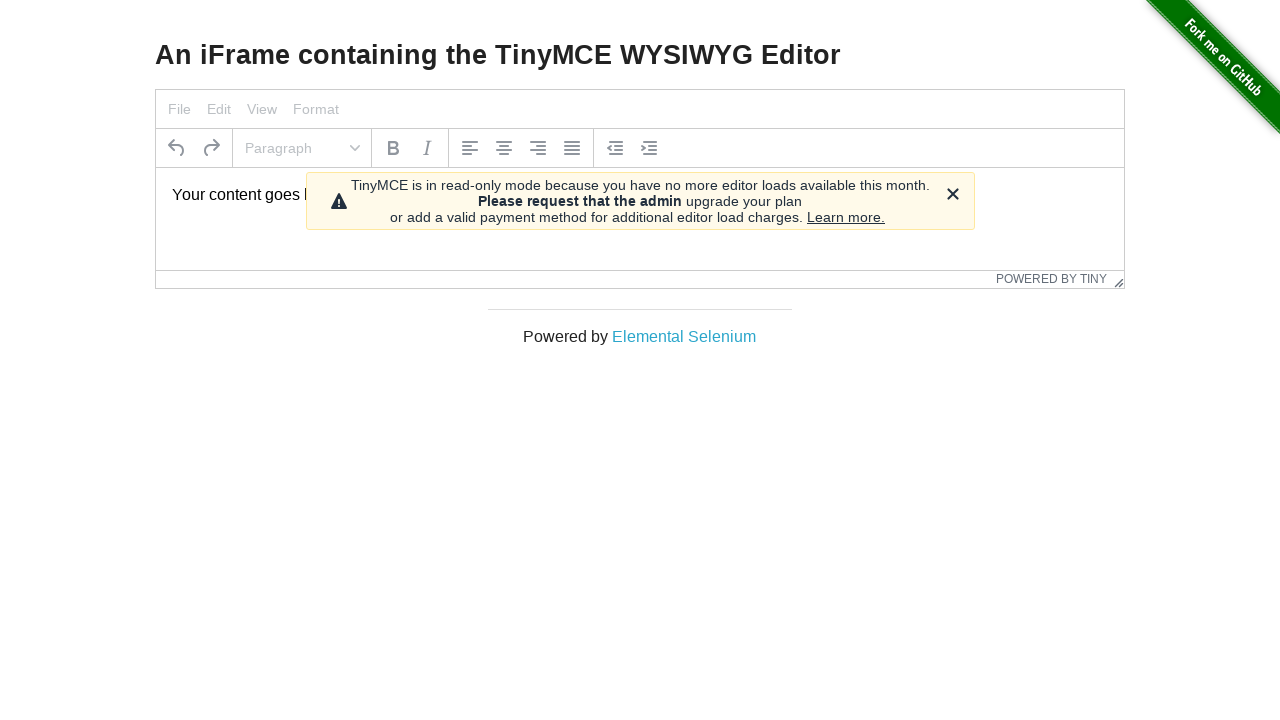

Set up dialog handler to accept alerts on first tab
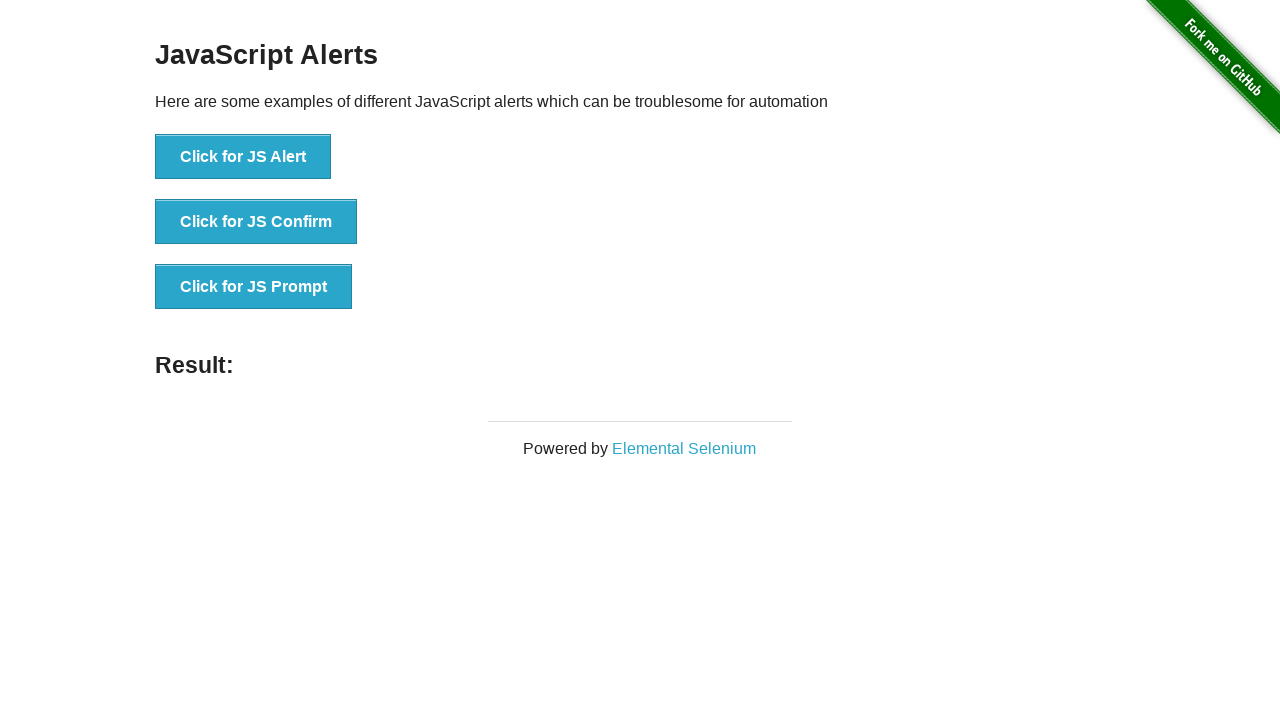

Clicked jsConfirm button, triggering alert dialog at (256, 222) on [onclick='jsConfirm()']
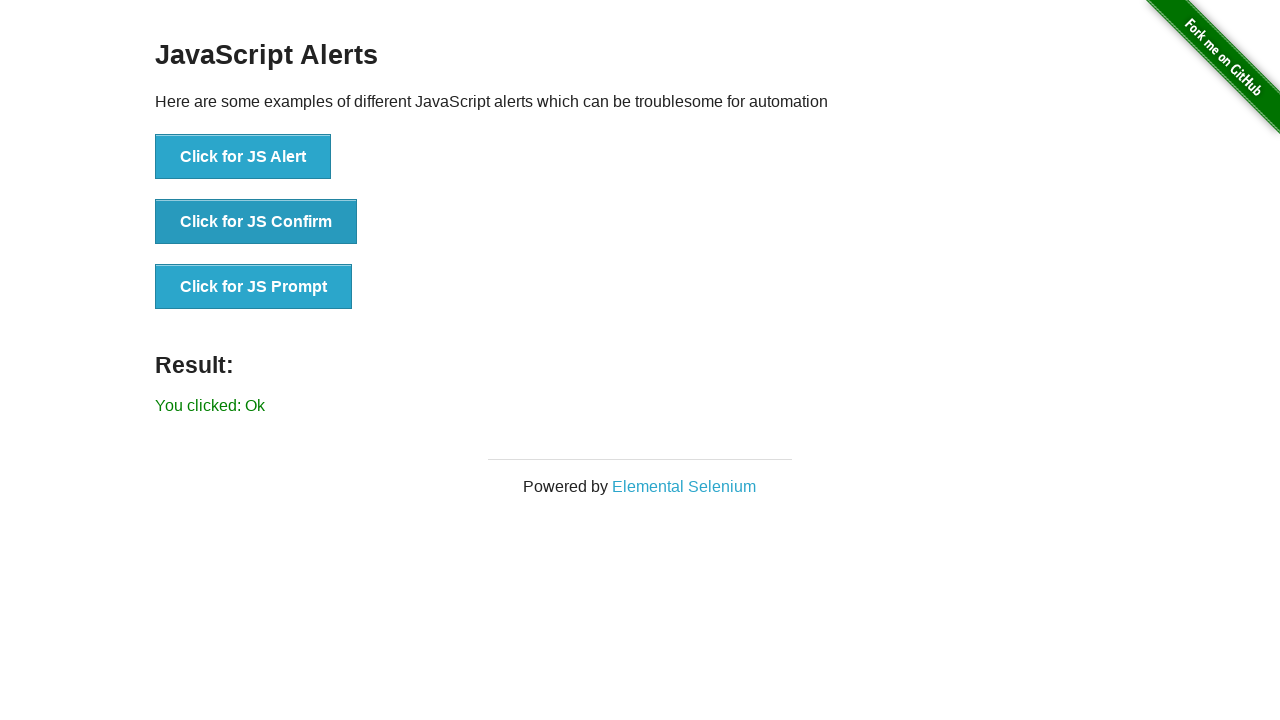

Closed second tab
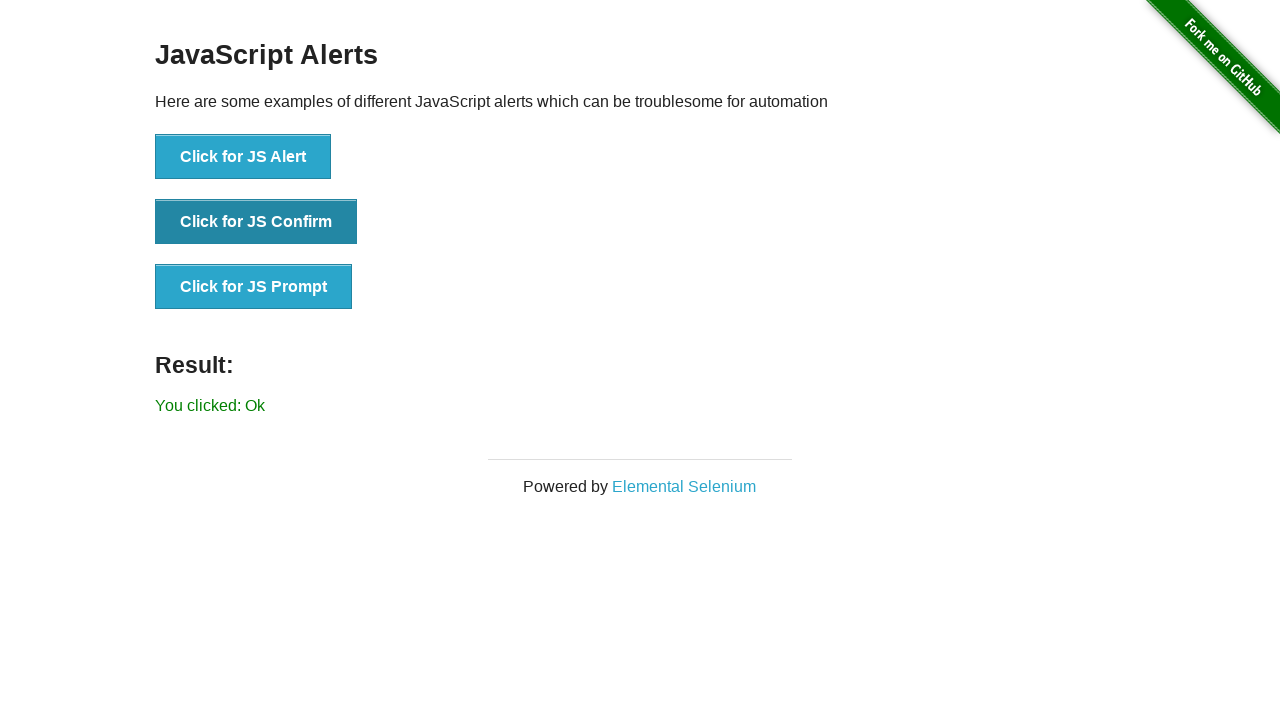

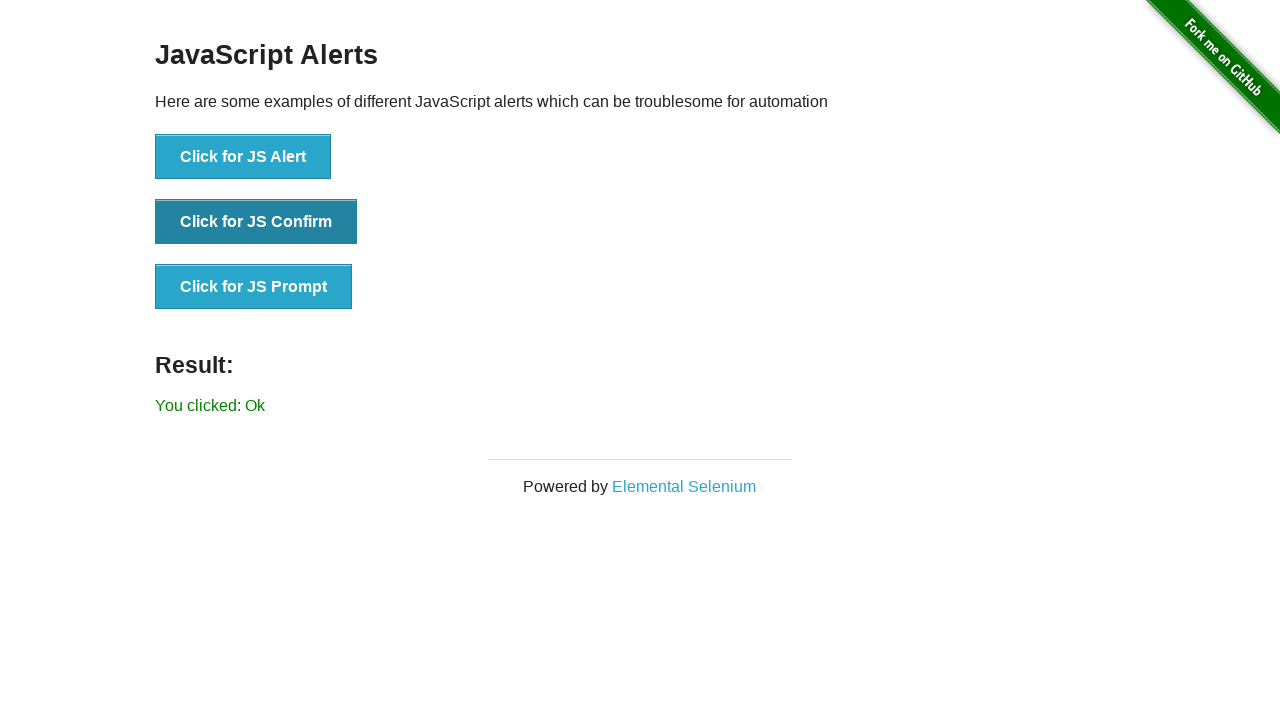